Tests keyboard modifier functionality by holding down the Control key while clicking multiple navigation links, which would open each link in a new tab.

Starting URL: https://www.selenium.dev/

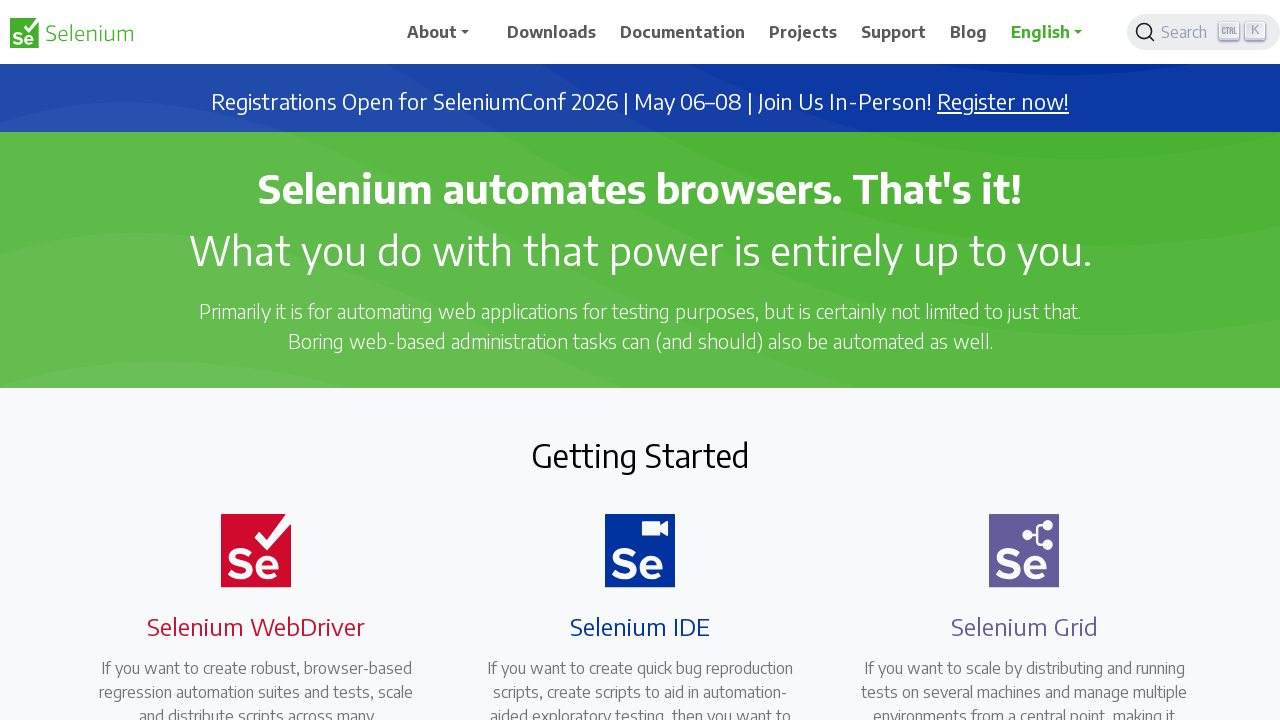

Waited for navigation links to be present on the page
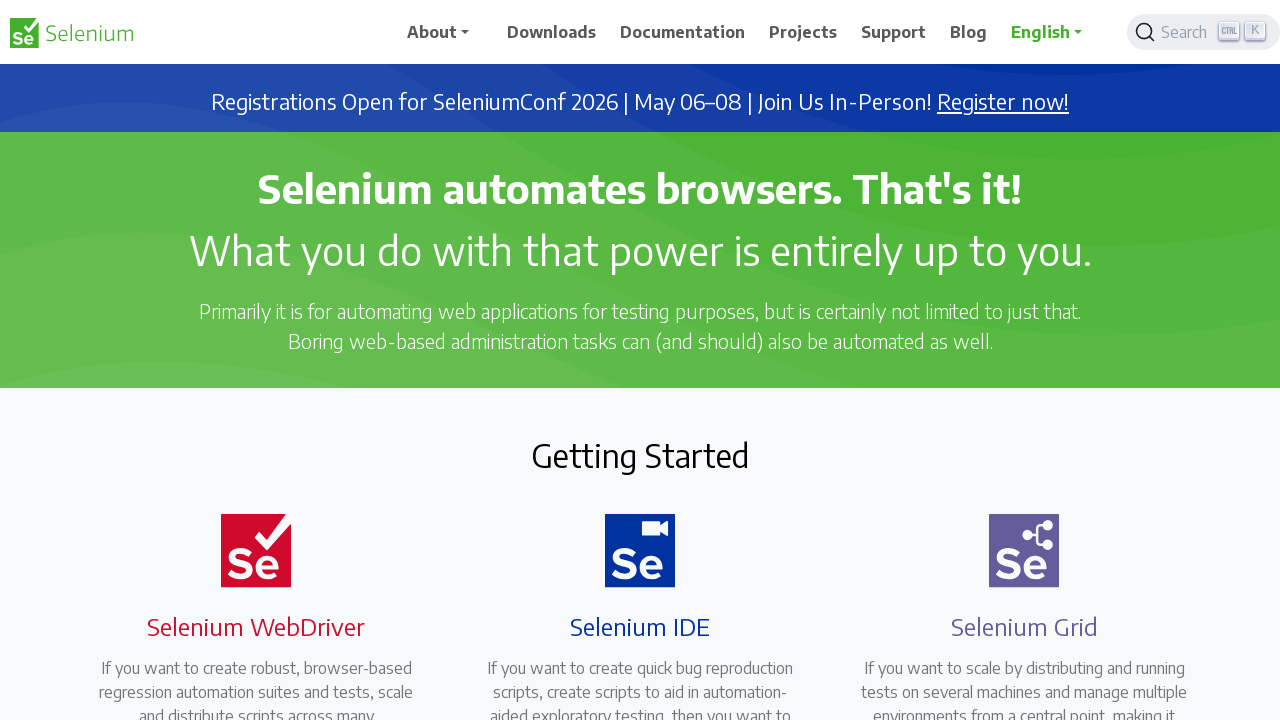

Located all navigation links
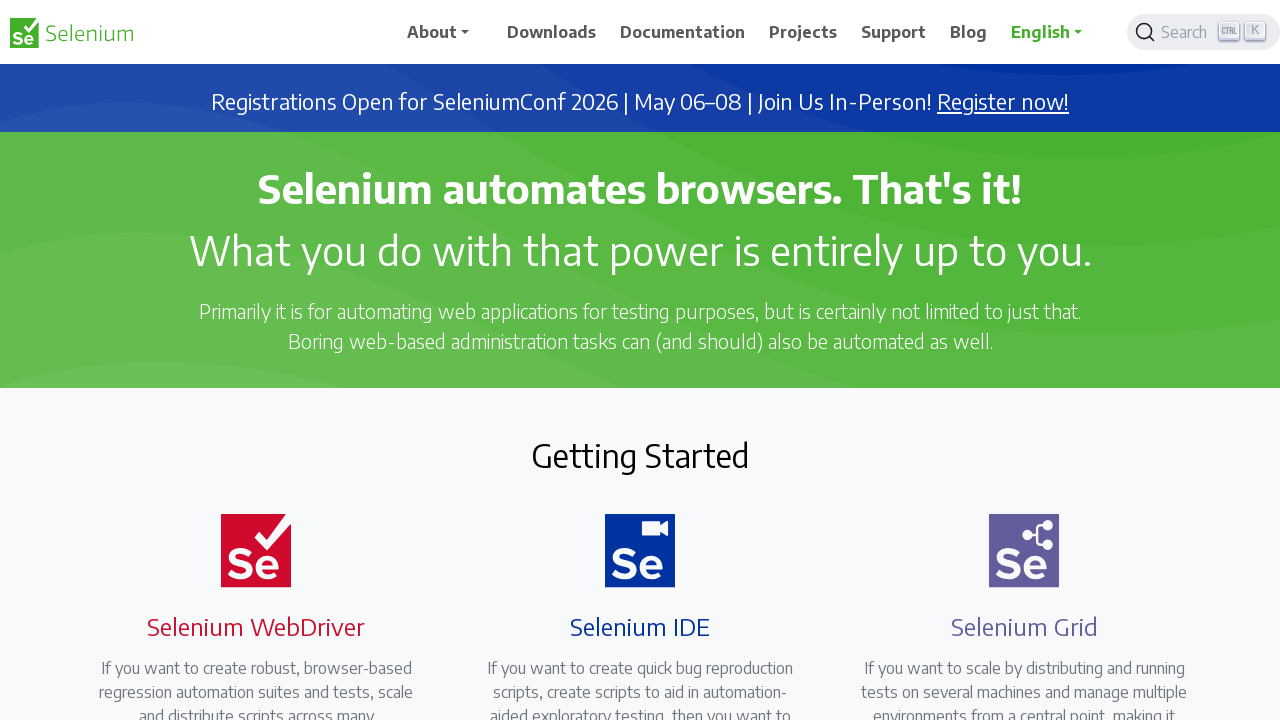

Found 7 navigation links
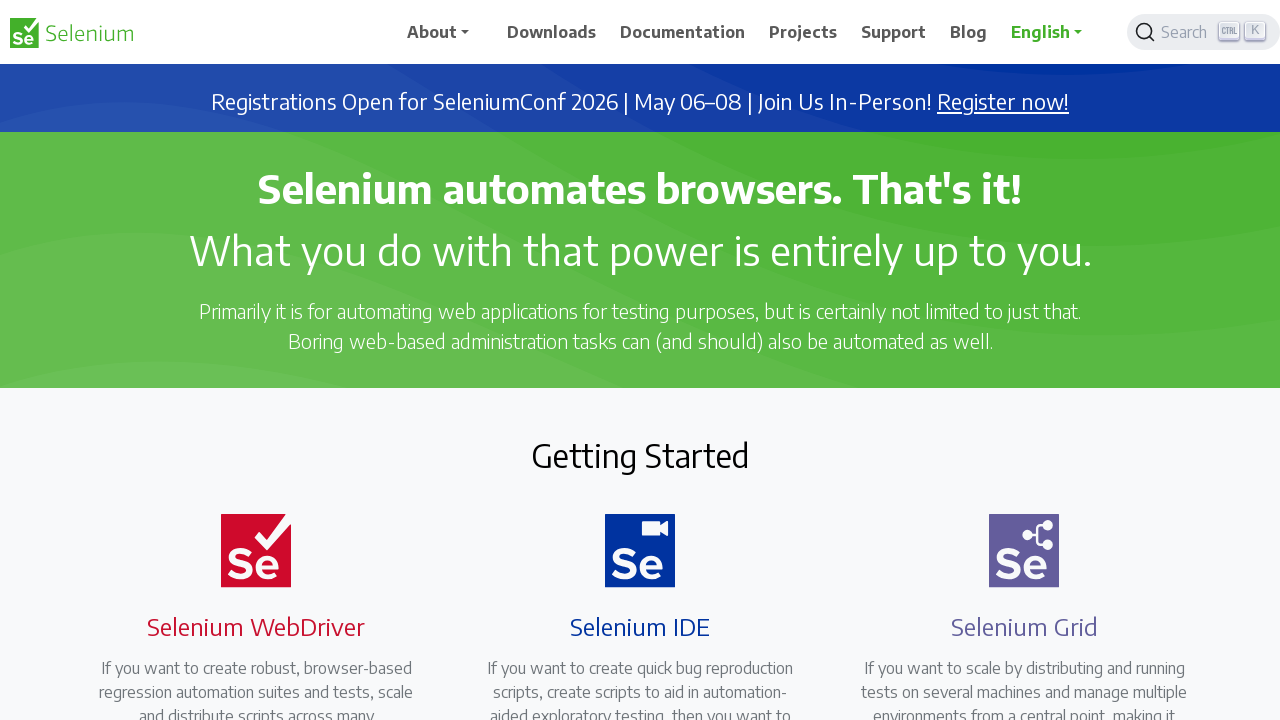

Clicked navigation link 1 while holding Control key to open in new tab at (445, 32) on a.nav-link >> nth=0
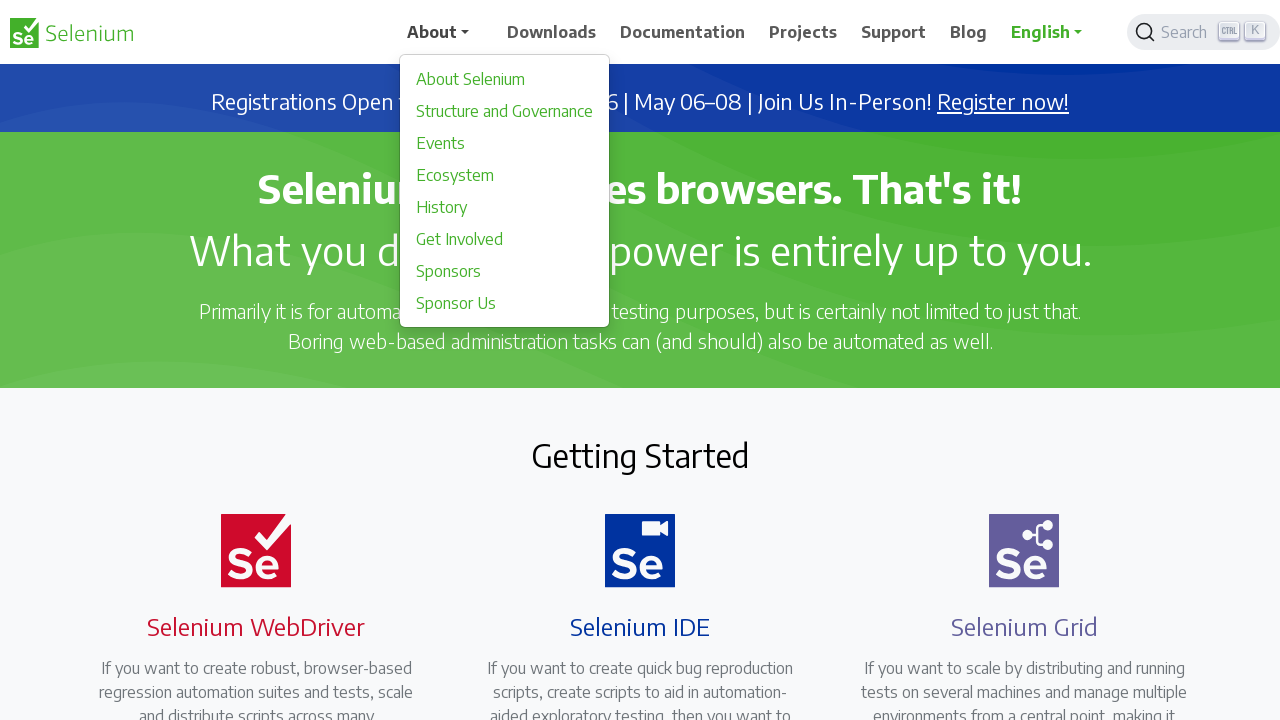

Clicked navigation link 2 while holding Control key to open in new tab at (552, 32) on a.nav-link >> nth=1
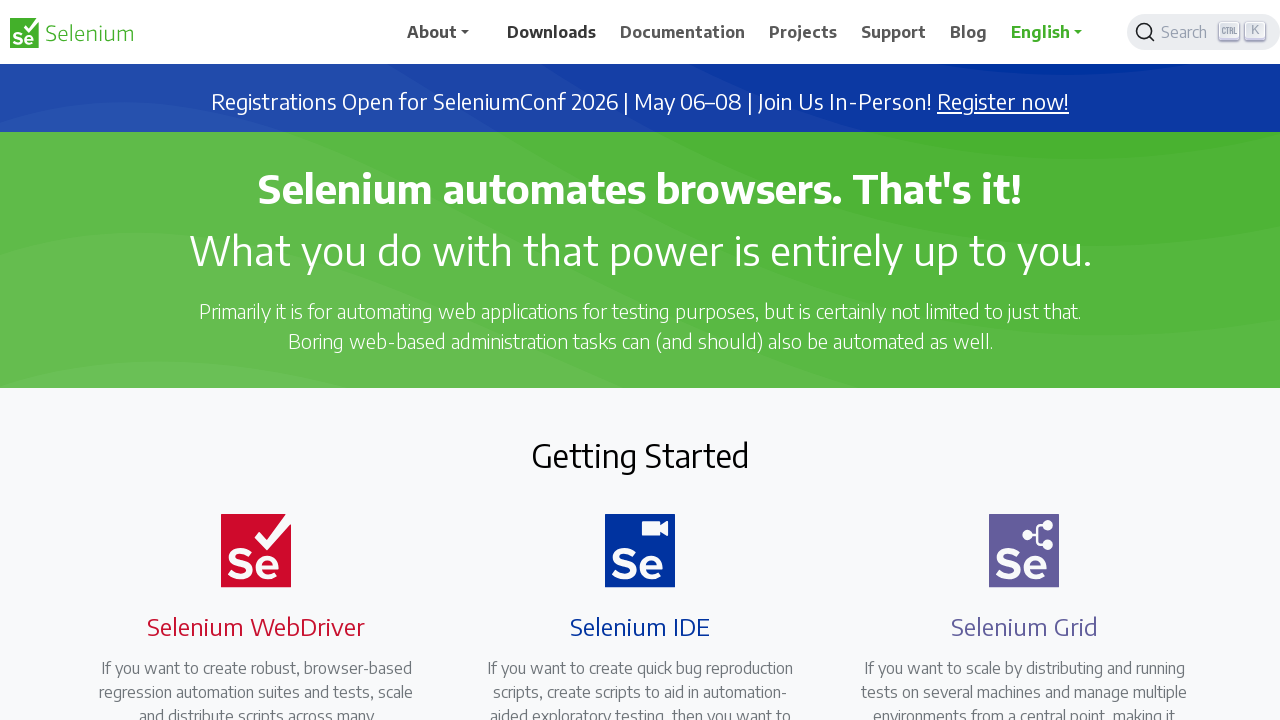

Clicked navigation link 3 while holding Control key to open in new tab at (683, 32) on a.nav-link >> nth=2
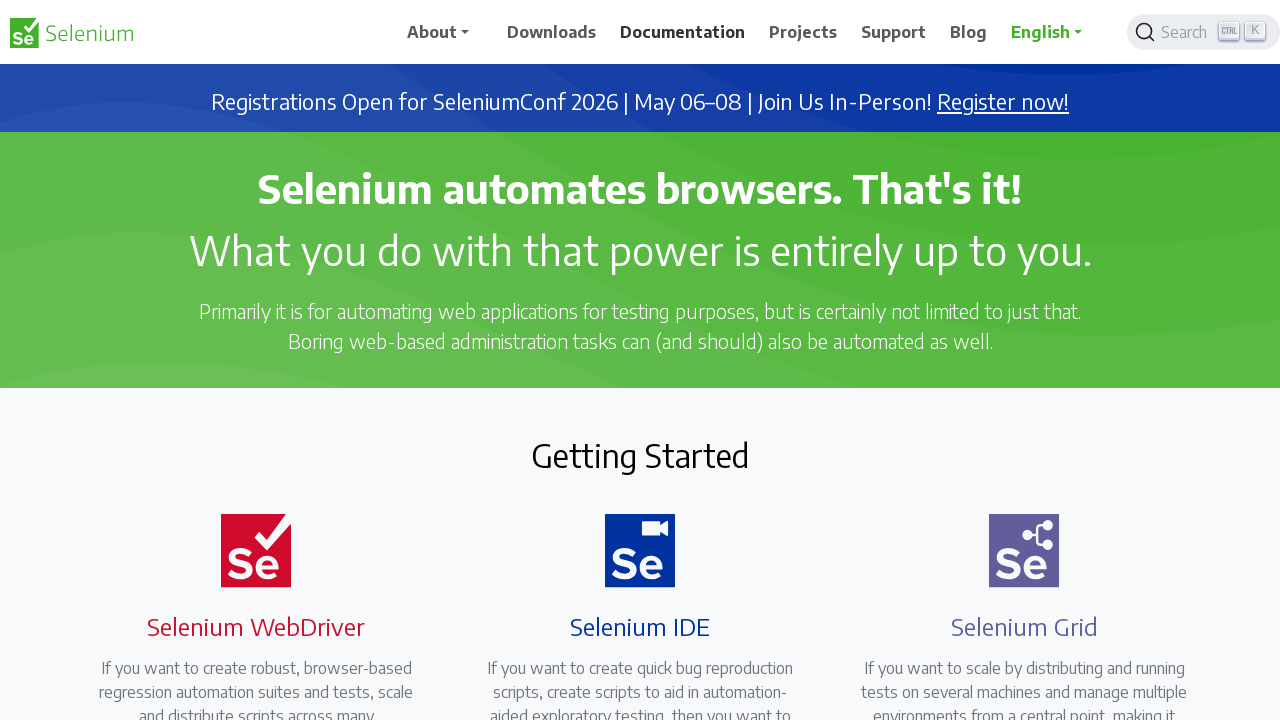

Clicked navigation link 4 while holding Control key to open in new tab at (803, 32) on a.nav-link >> nth=3
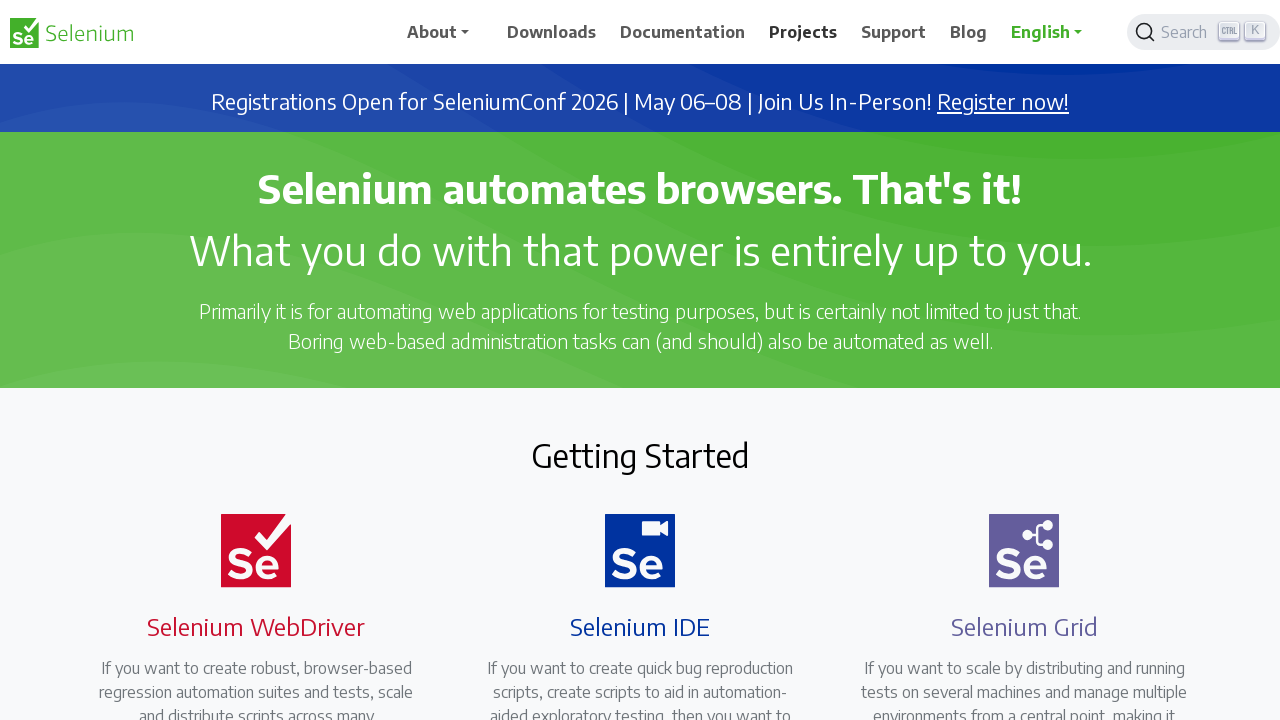

Clicked navigation link 5 while holding Control key to open in new tab at (894, 32) on a.nav-link >> nth=4
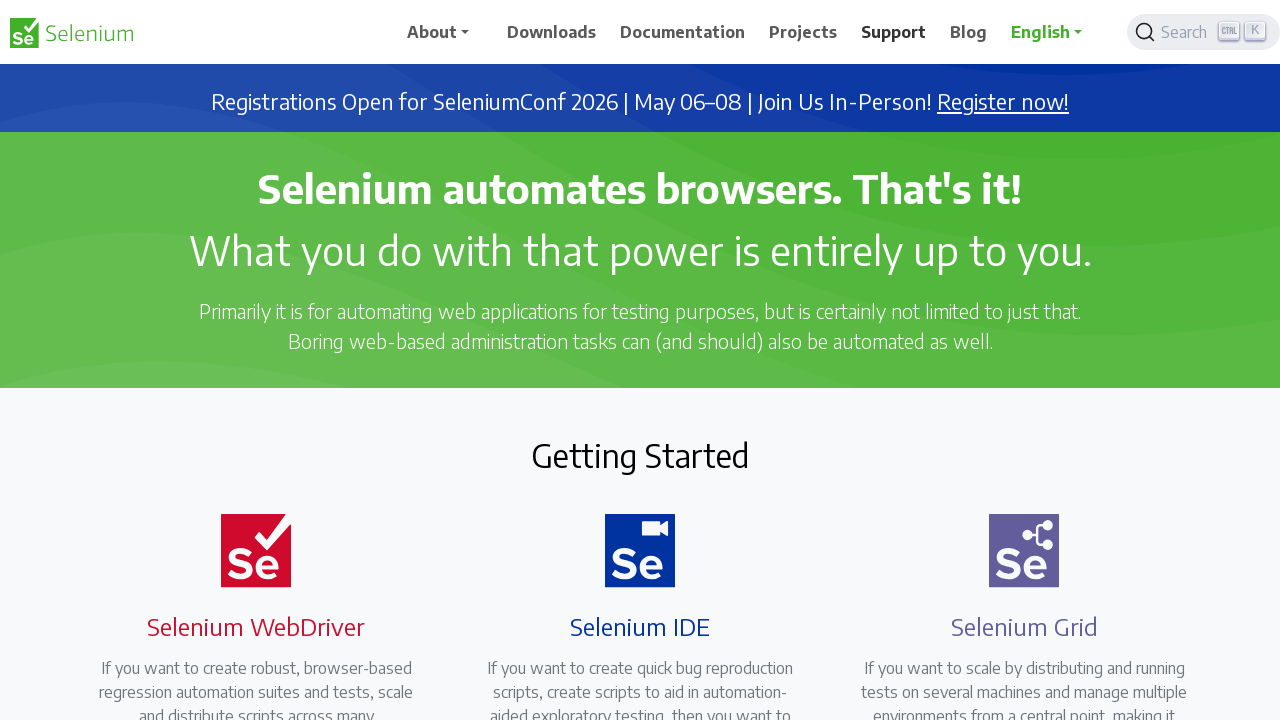

Clicked navigation link 6 while holding Control key to open in new tab at (969, 32) on a.nav-link >> nth=5
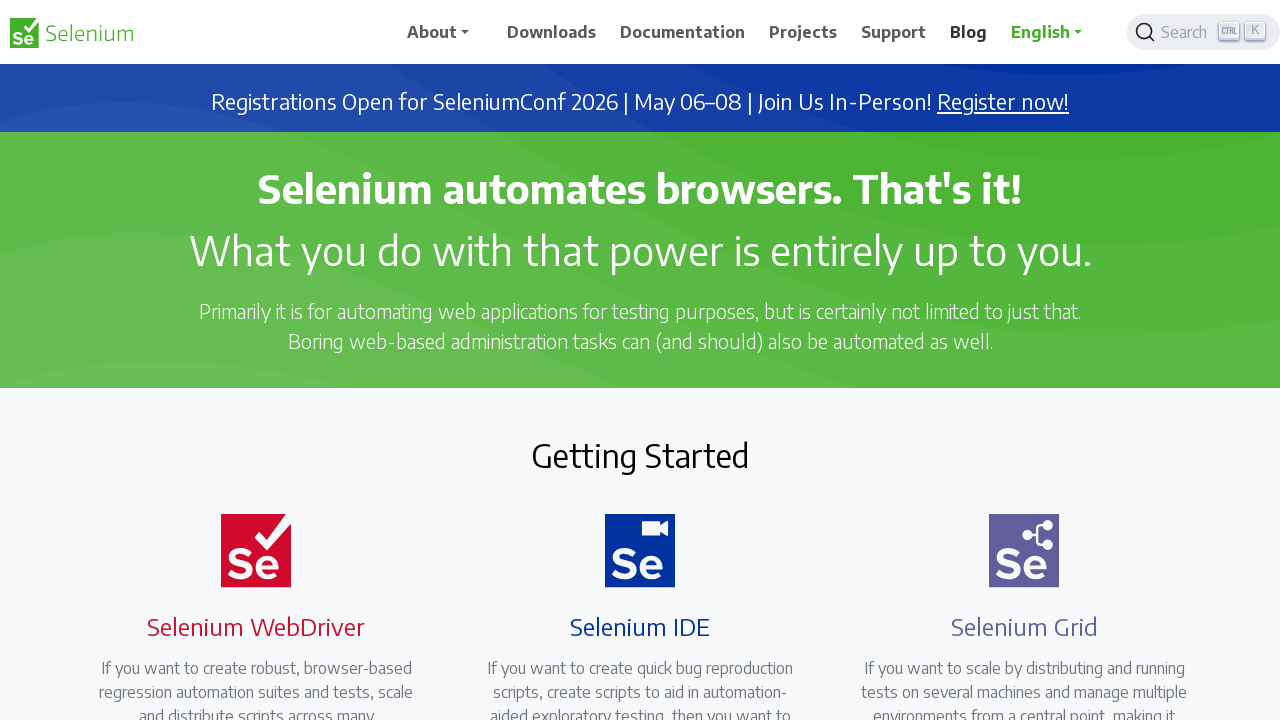

Clicked navigation link 7 while holding Control key to open in new tab at (1053, 32) on a.nav-link >> nth=6
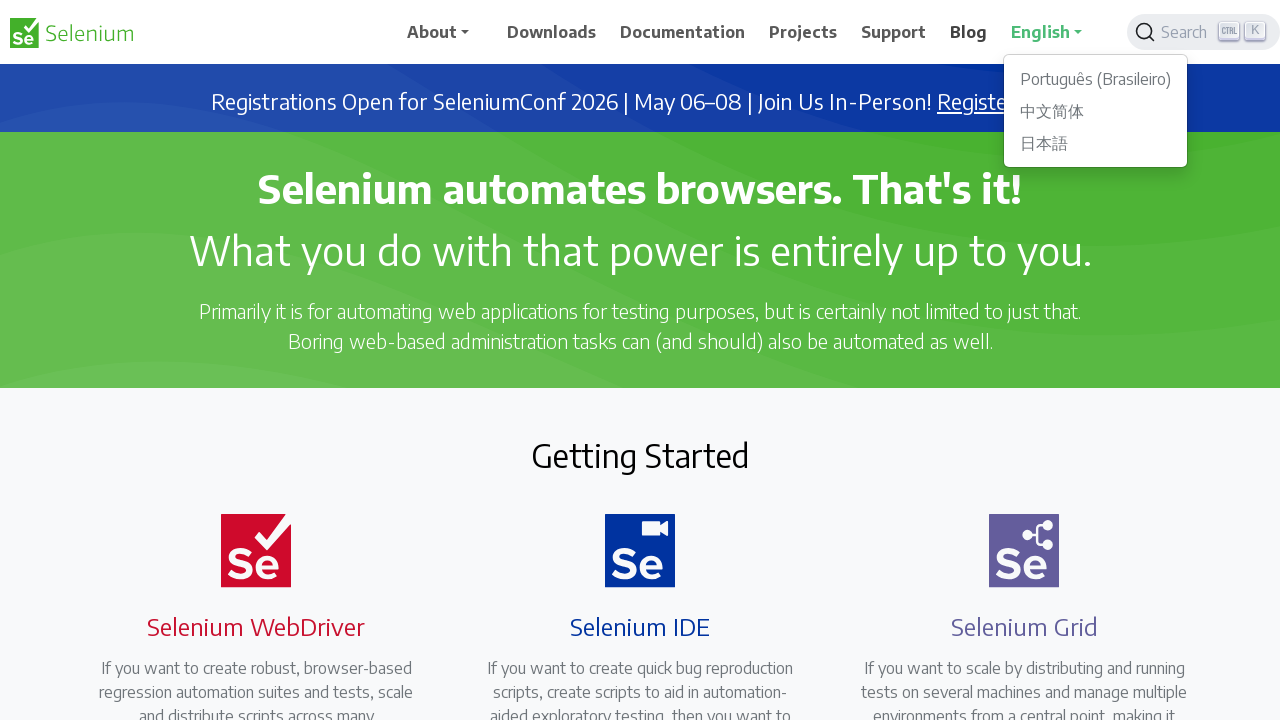

Waited 1 second for all new tabs to open
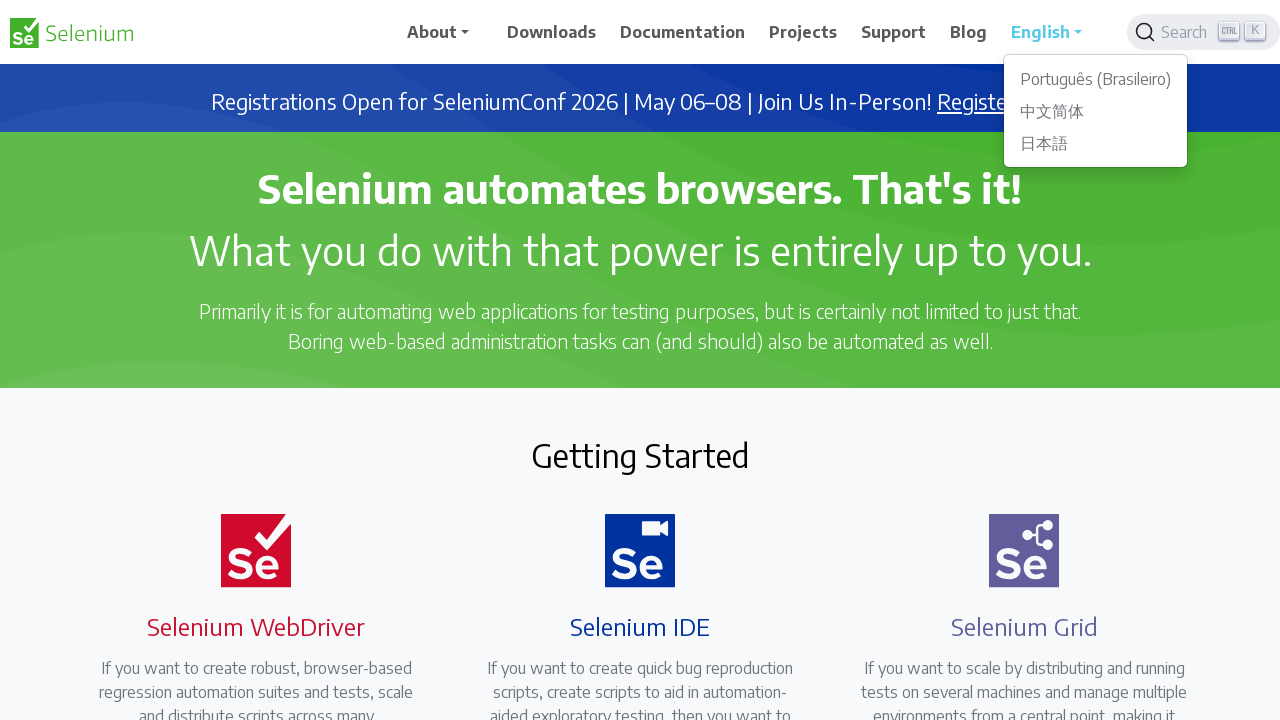

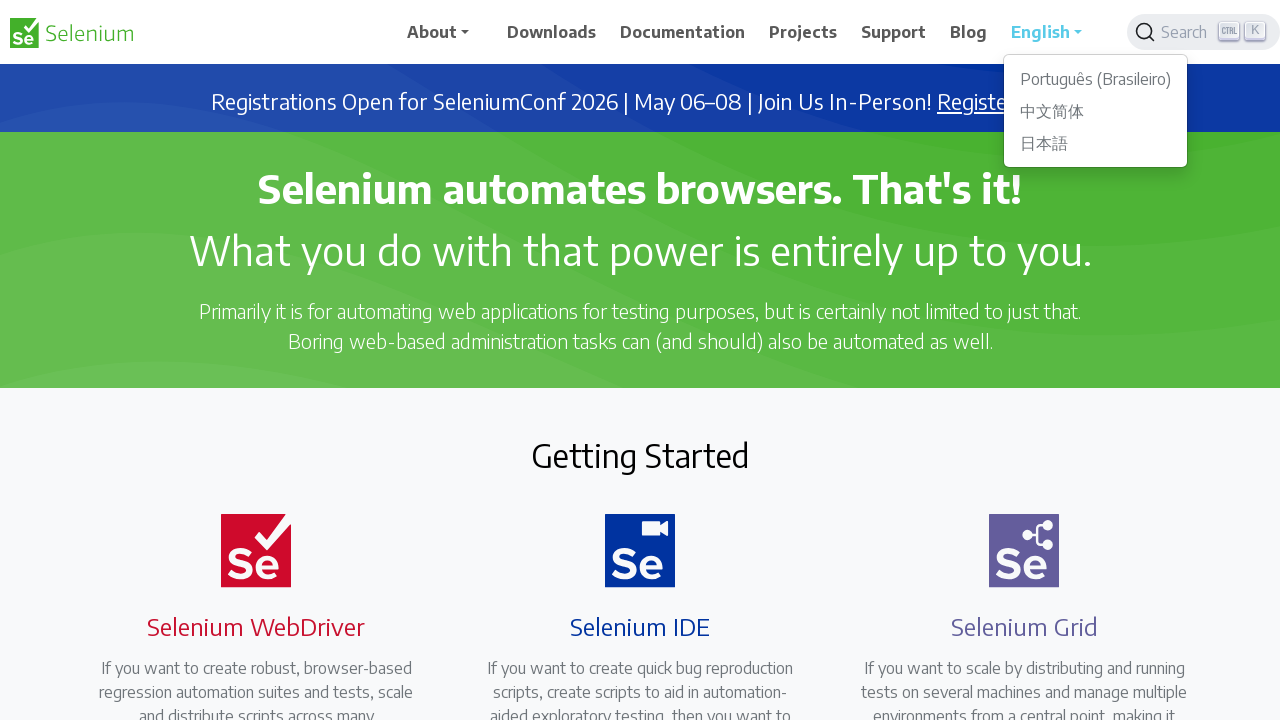